Opens the login practice page and verifies the page loads by checking the page title and URL are accessible.

Starting URL: https://rahulshettyacademy.com/loginpagePractise/

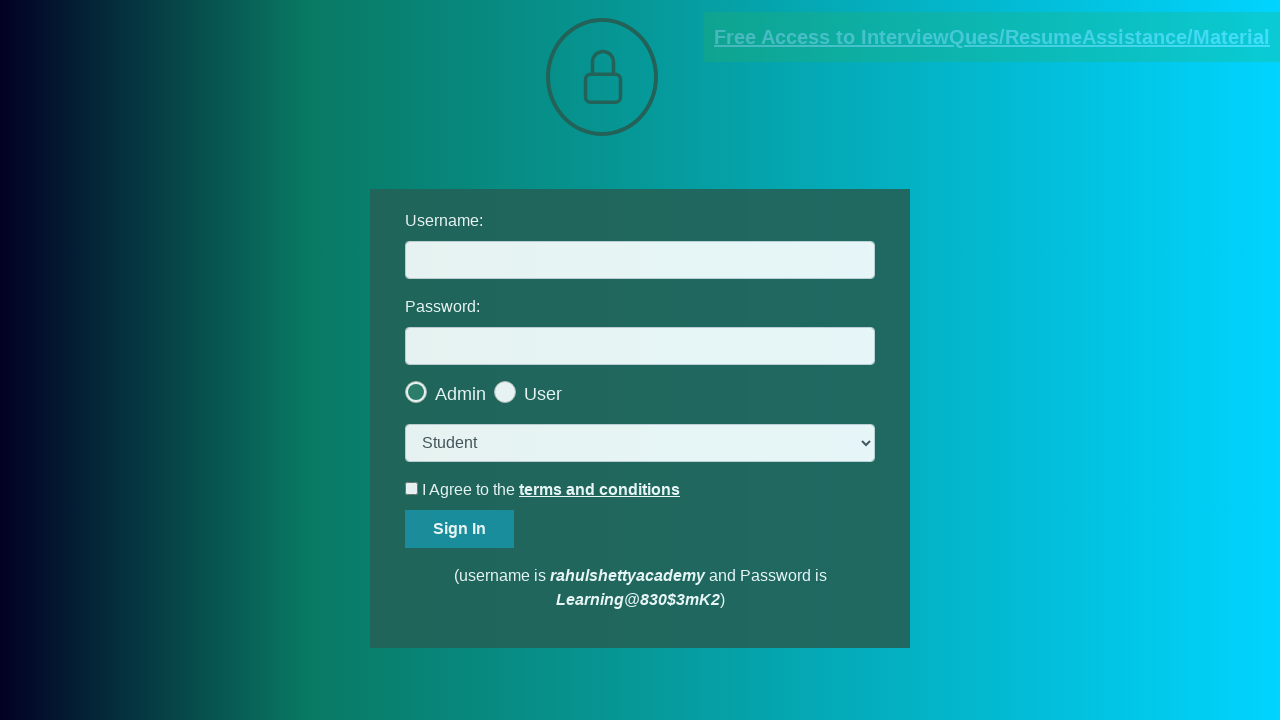

Waited for page to reach domcontentloaded state
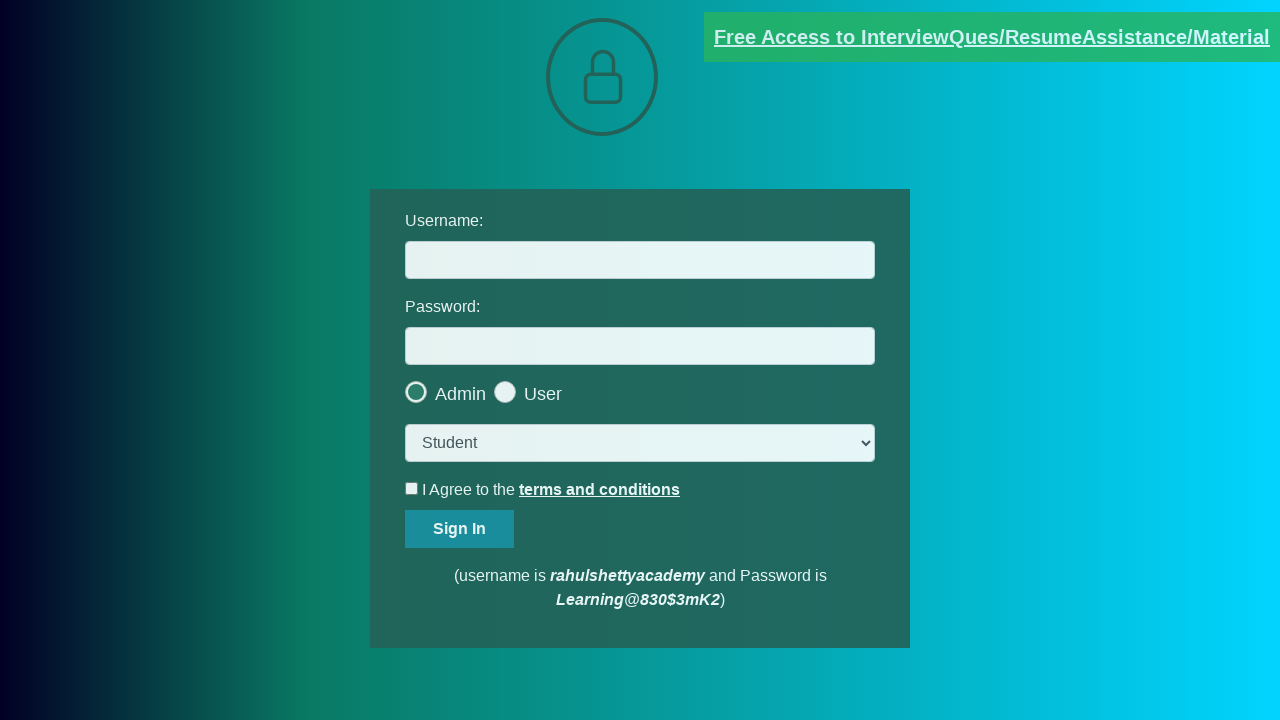

Verified page title is present
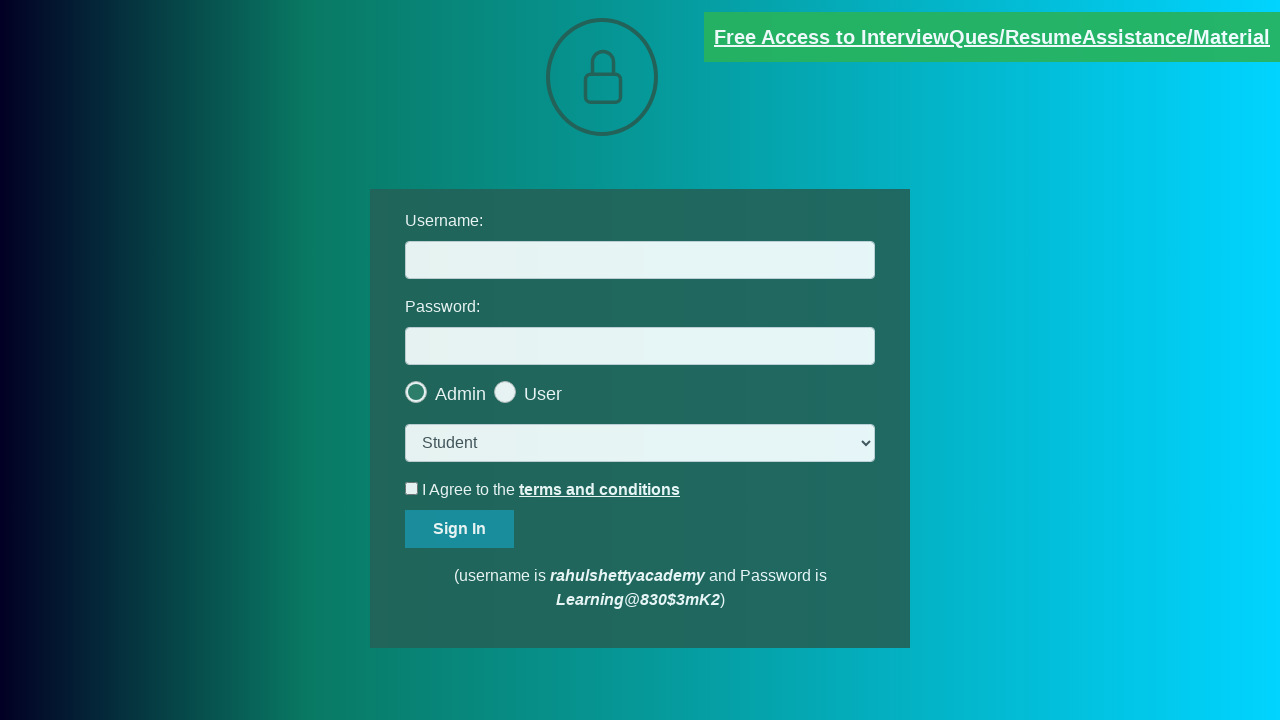

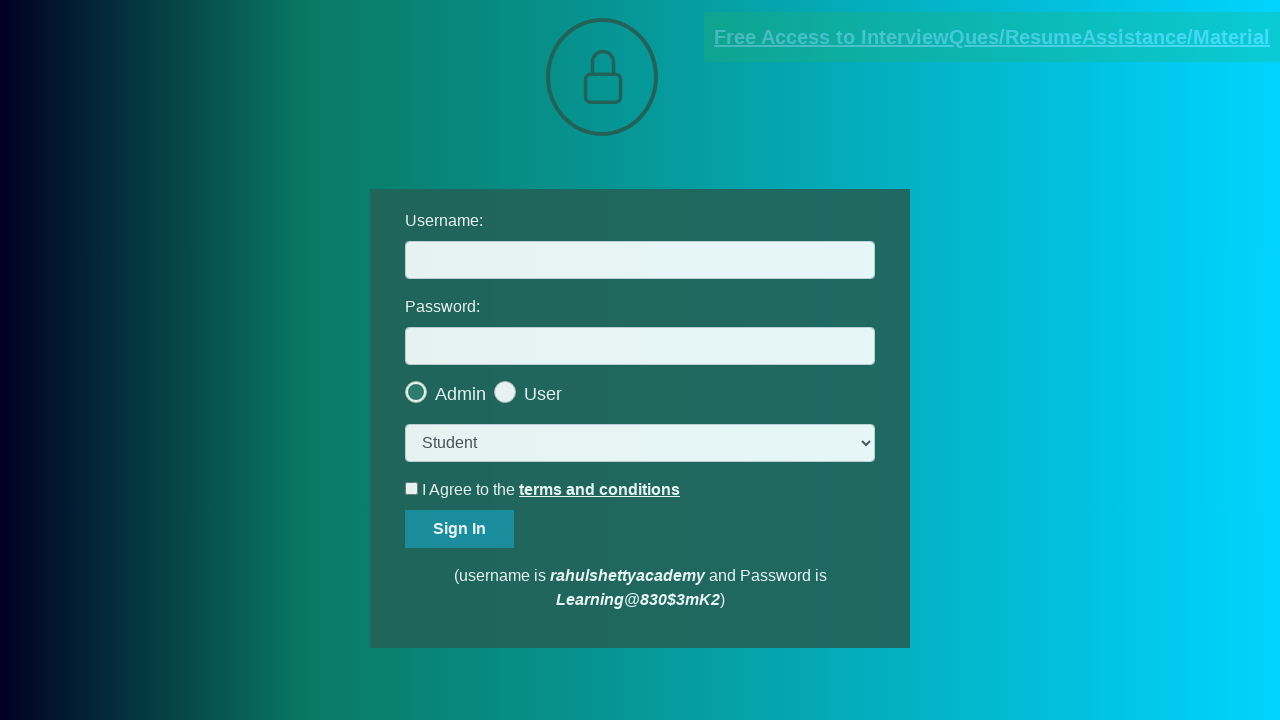